Navigates to Categories menu, selects Children's Books category, views book details in a new window, and adds the book to cart

Starting URL: https://dcbookstore.com/

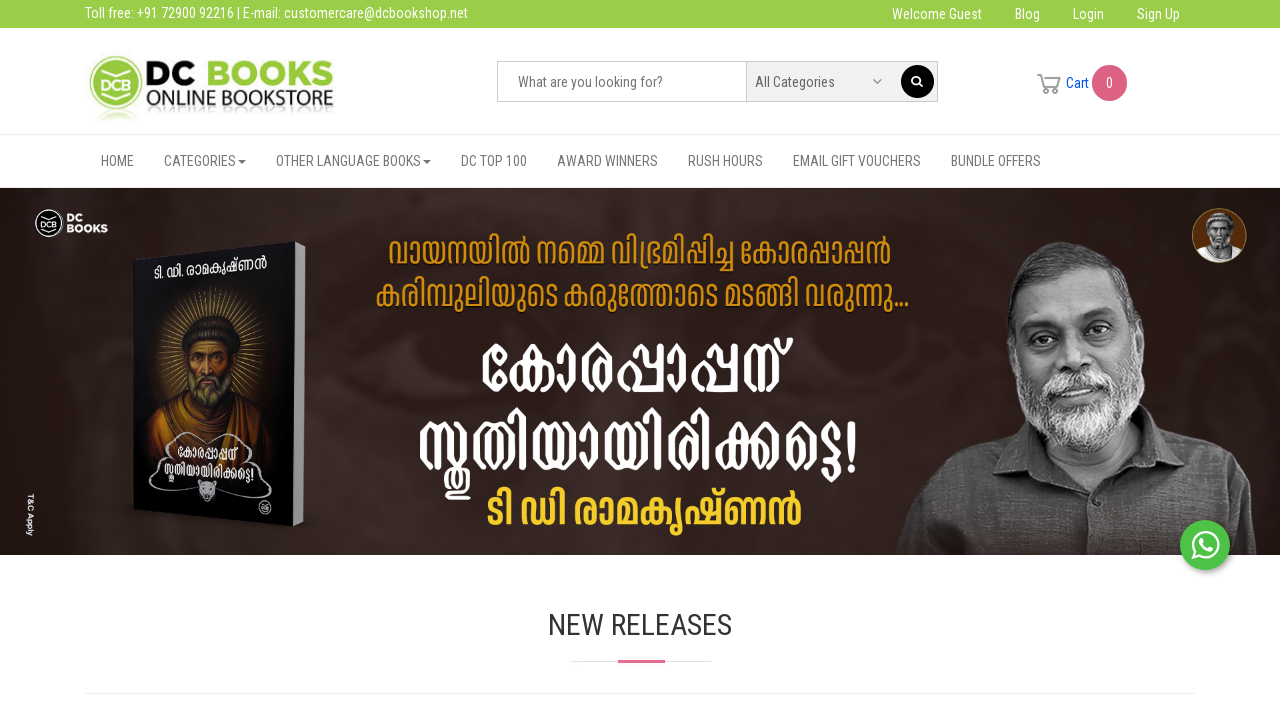

Clicked on Categories menu at (205, 161) on xpath=//*[@id='navbar-collapse-2']/ul/li[2]/a
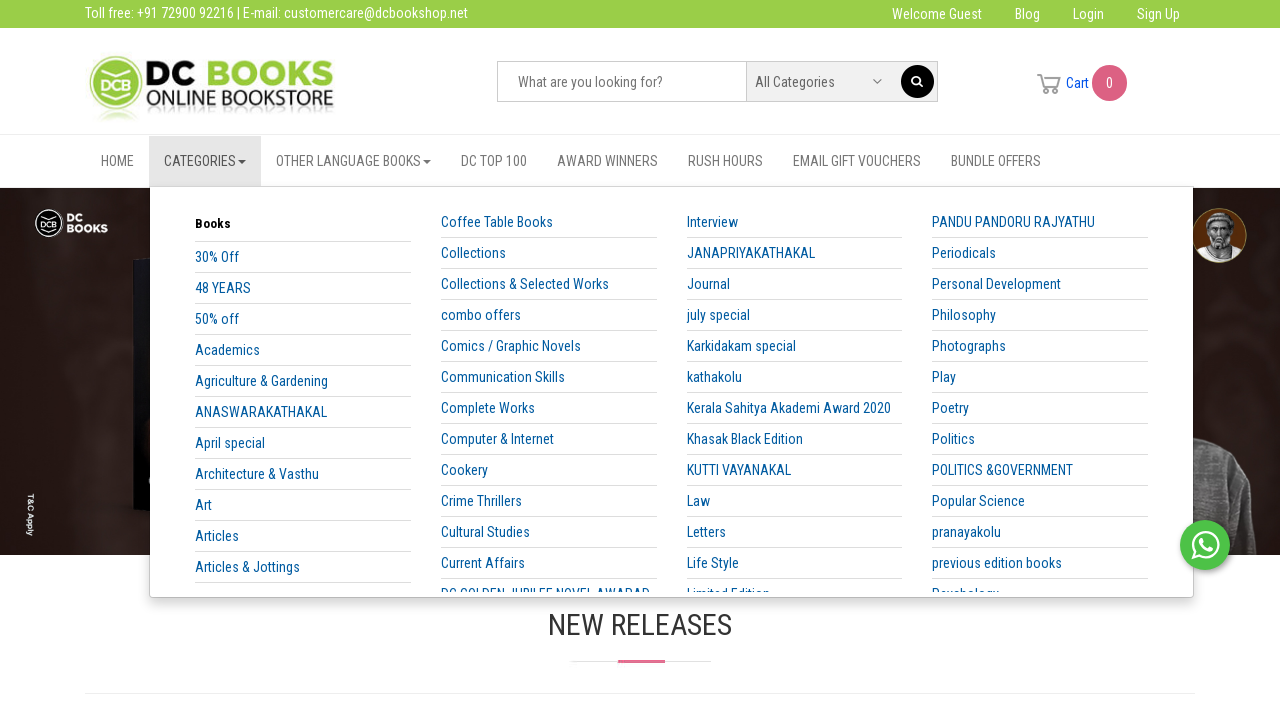

Selected Children's Books category at (265, 392) on xpath=//*[@id='navbar-collapse-2']/ul/li[2]/ul/li/div/div[1]/div/div/a[23]/span
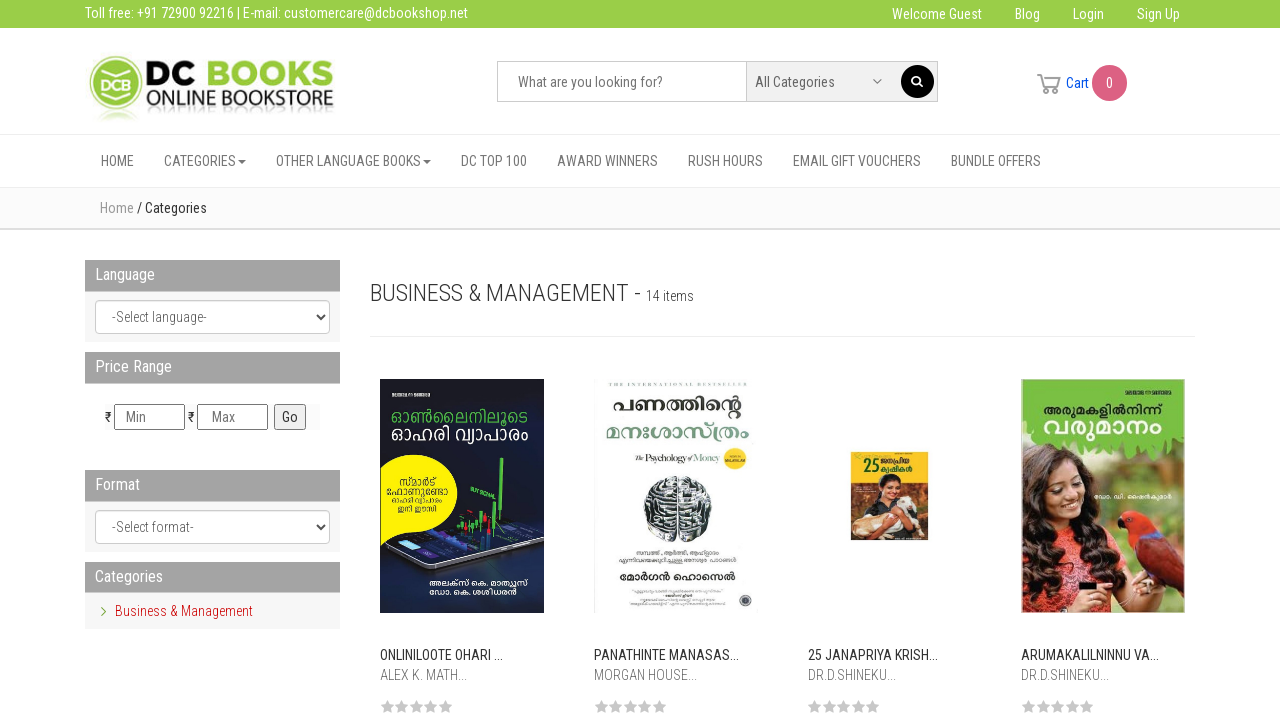

Clicked on View More Details link to open book details in new window at (462, 360) on xpath=/html/body/div[2]/div[2]/div[2]/div/div[2]/div[2]/div[1]/div/div[6]/a
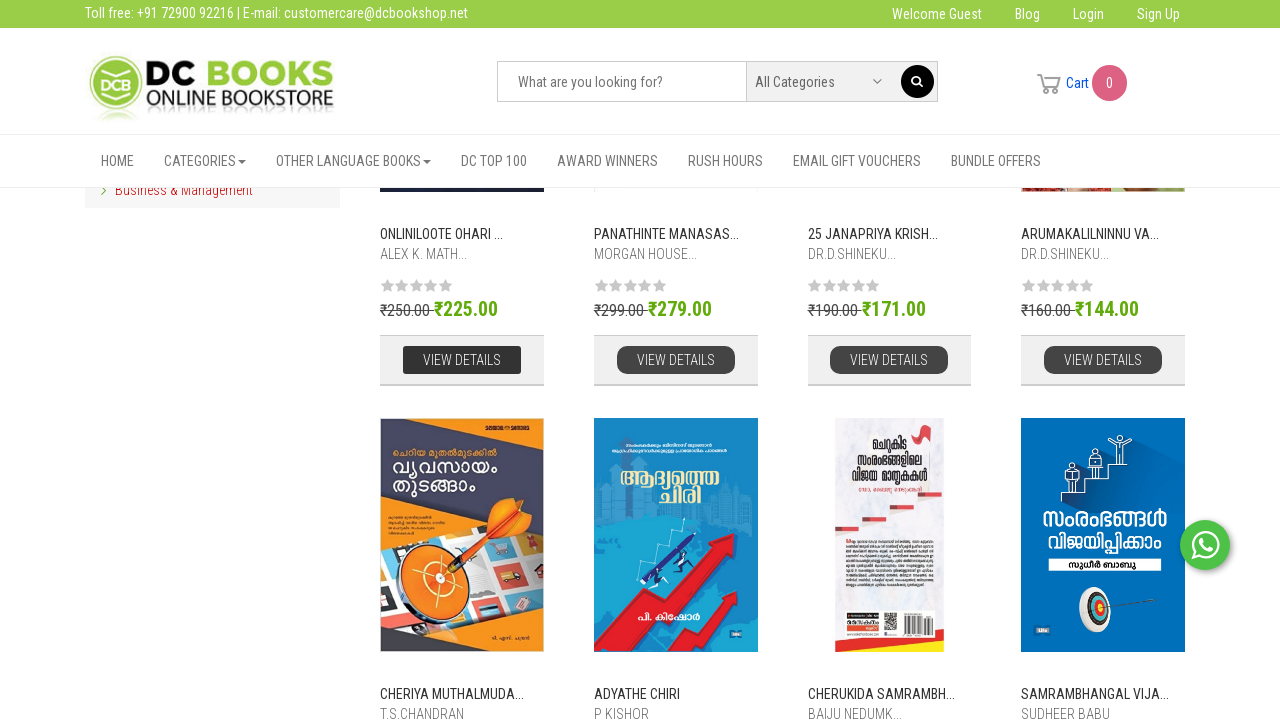

Book details page loaded in new window
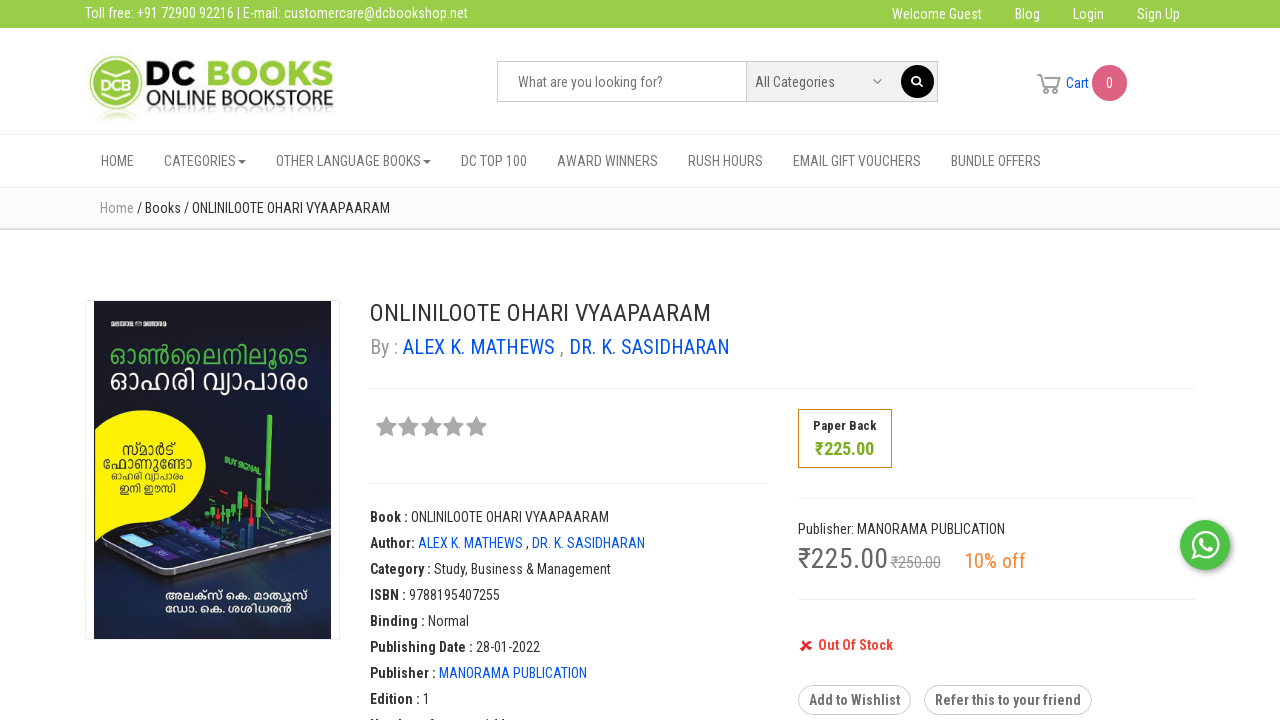

Clicked add to cart button in new window at (889, 361) on xpath=//*[@id='AddCartForm']/div[2]/div[3]/div/div/div[3]/div[1]
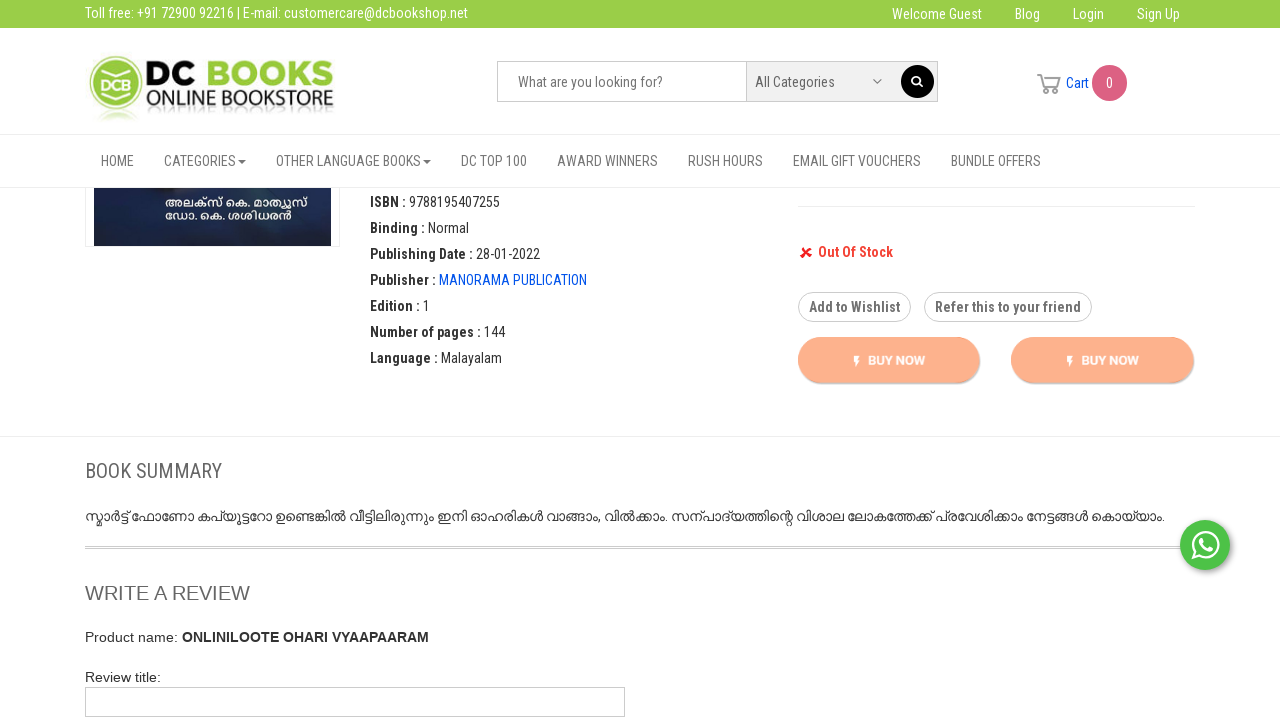

Closed the book details window
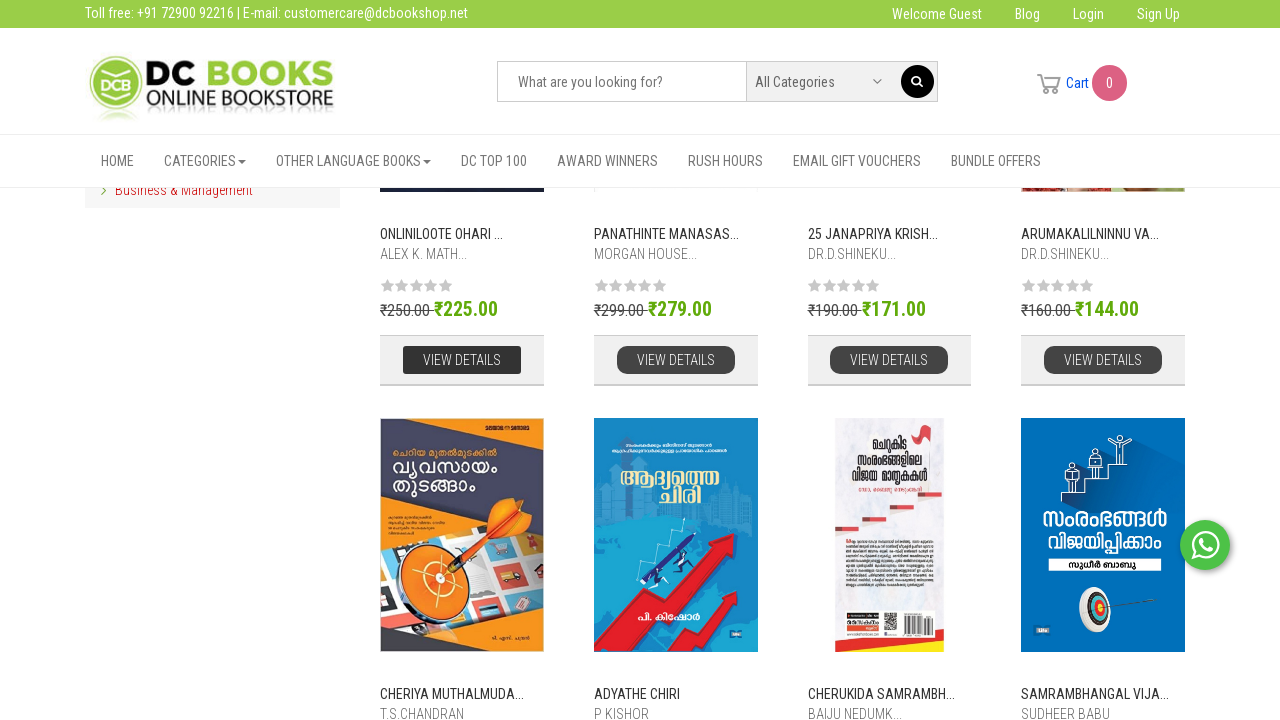

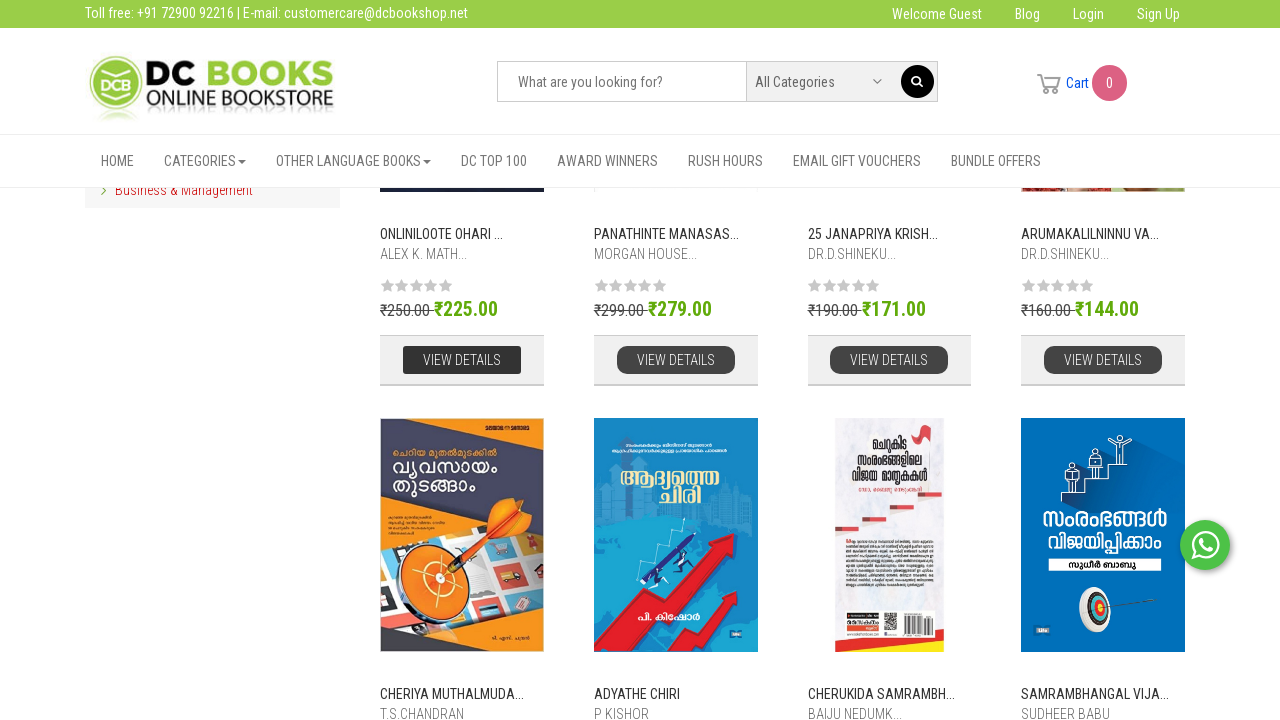